Tests the Playwright documentation site by clicking the "Get started" link and verifying that the Installation heading is visible on the resulting page.

Starting URL: https://playwright.dev/

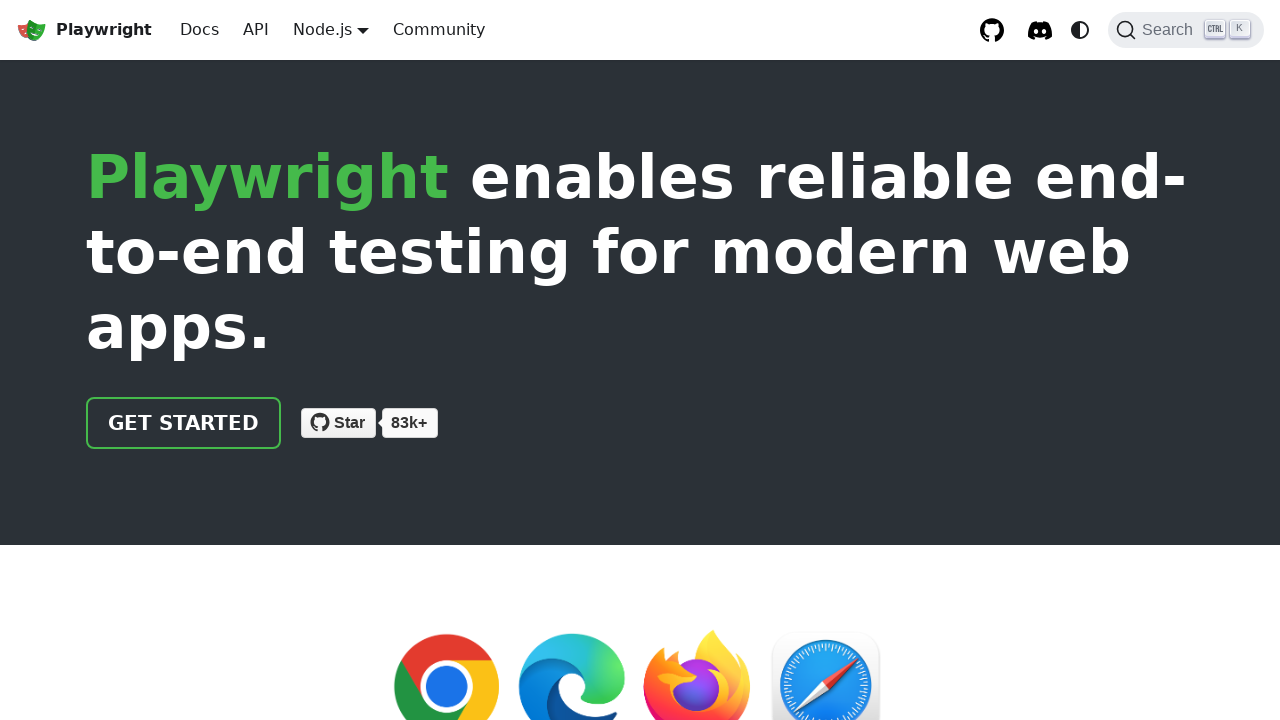

Clicked the 'Get started' link on Playwright documentation site at (184, 423) on internal:role=link[name="Get started"i]
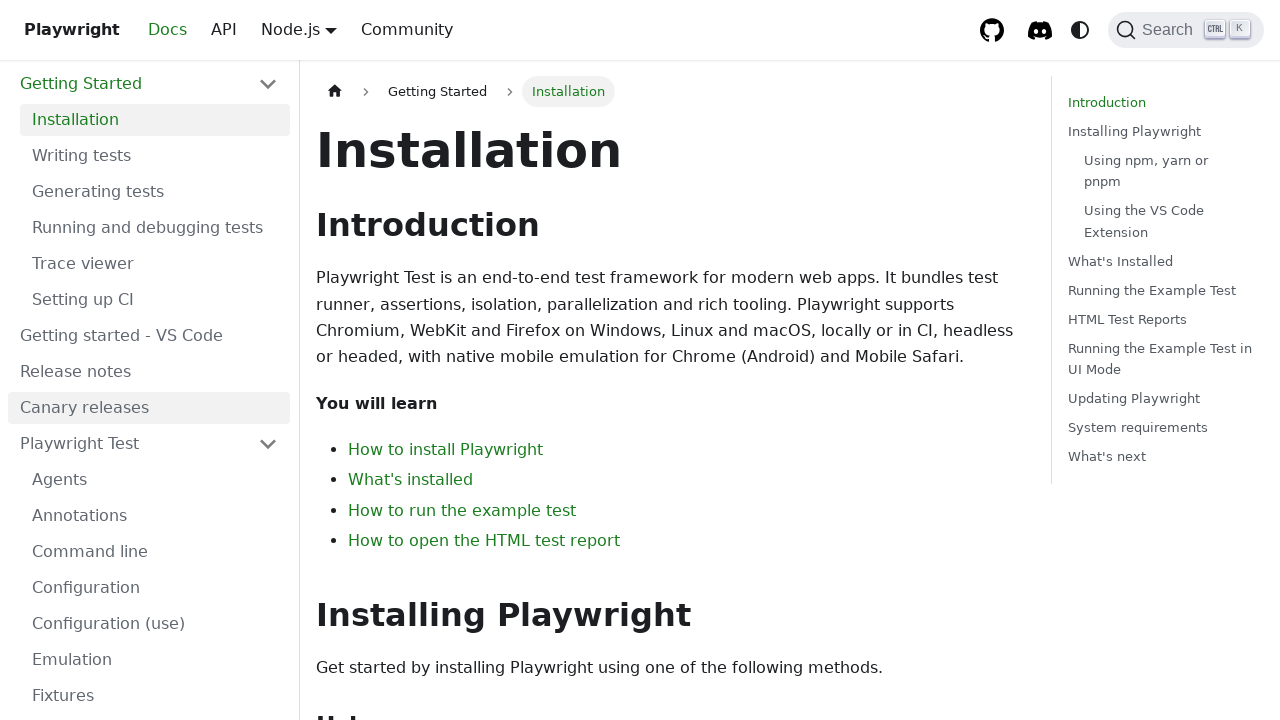

Installation heading is now visible on the page
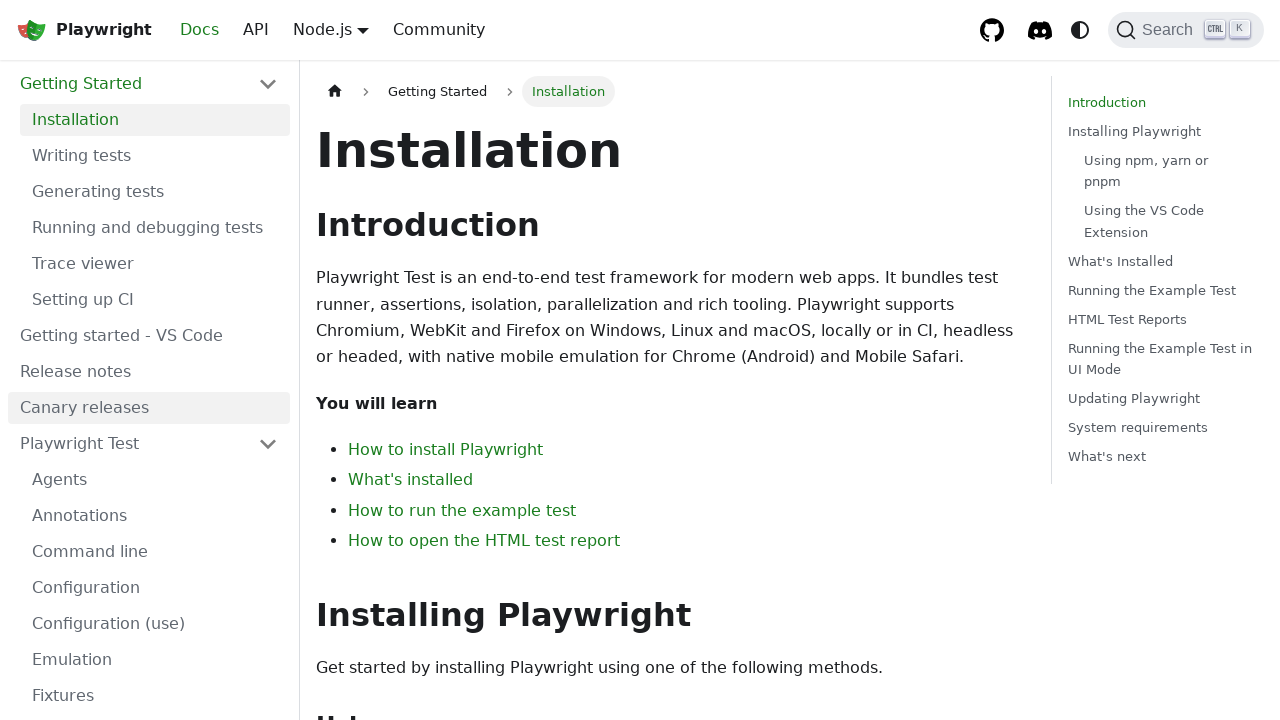

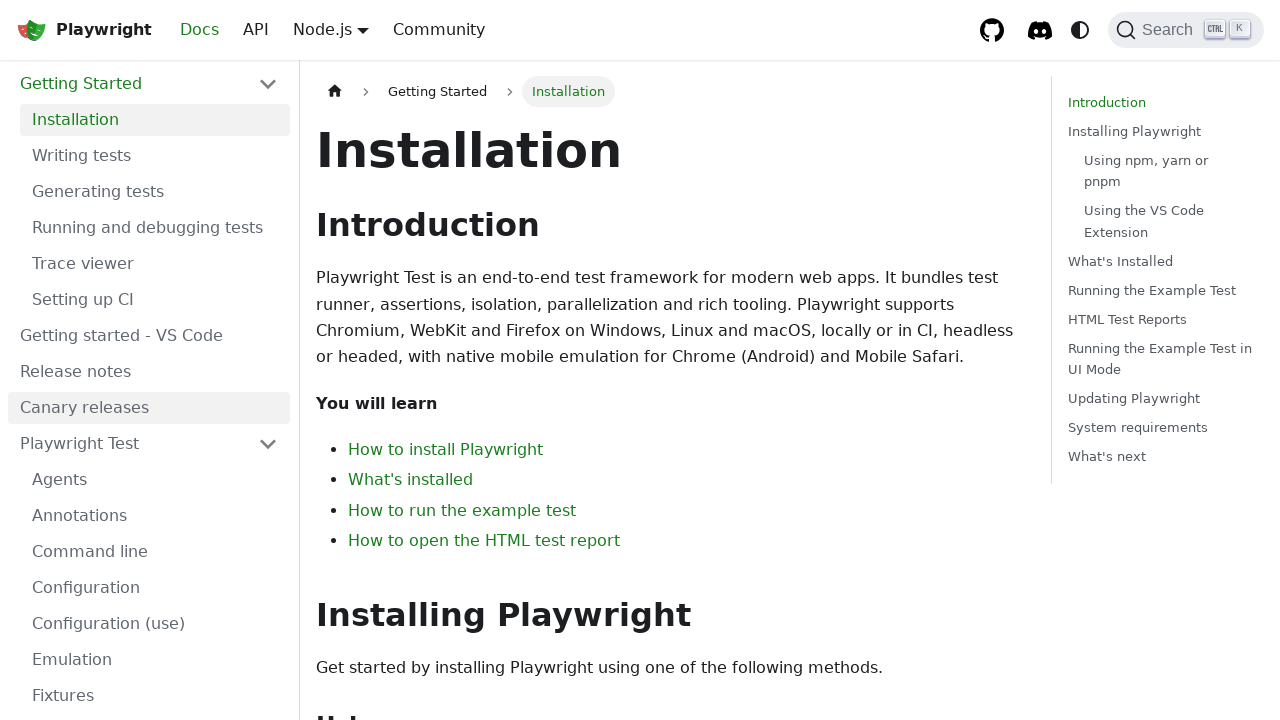